Tests JavaScript alert handling by triggering different types of alerts (simple alert, confirmation, and prompt) and interacting with them

Starting URL: https://demoqa.com/alerts

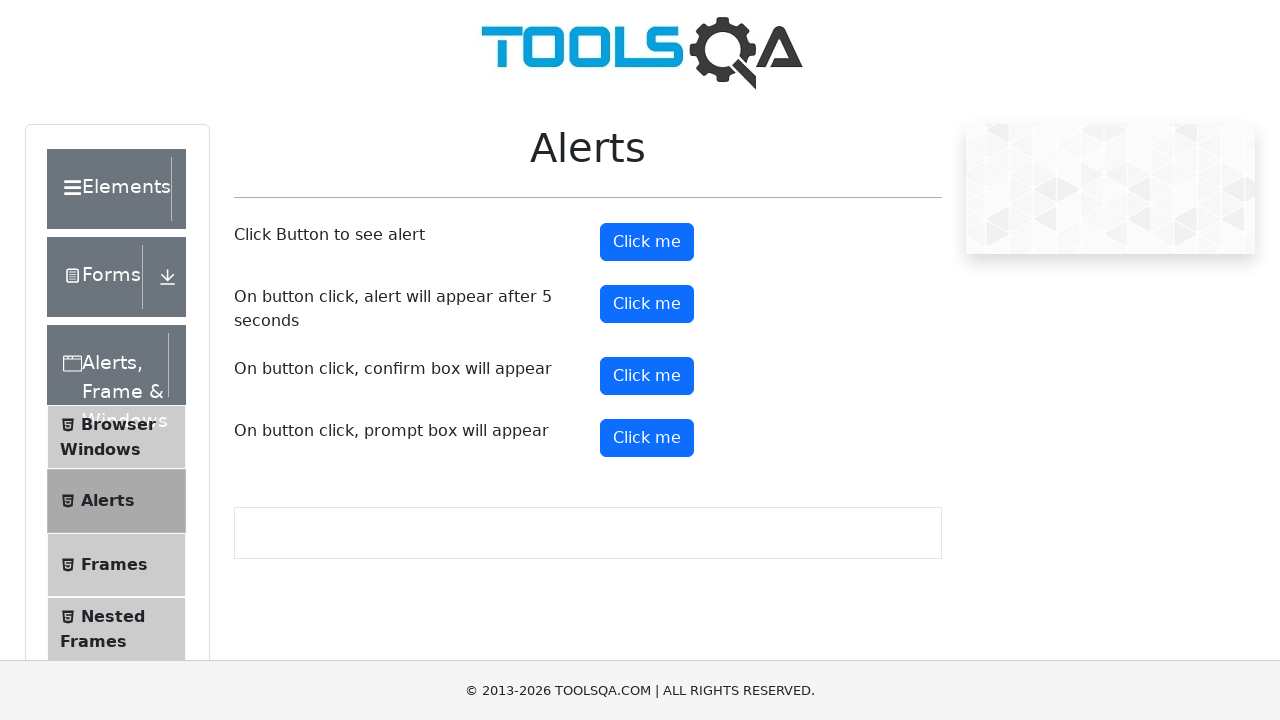

Clicked button to trigger simple alert at (647, 242) on #alertButton
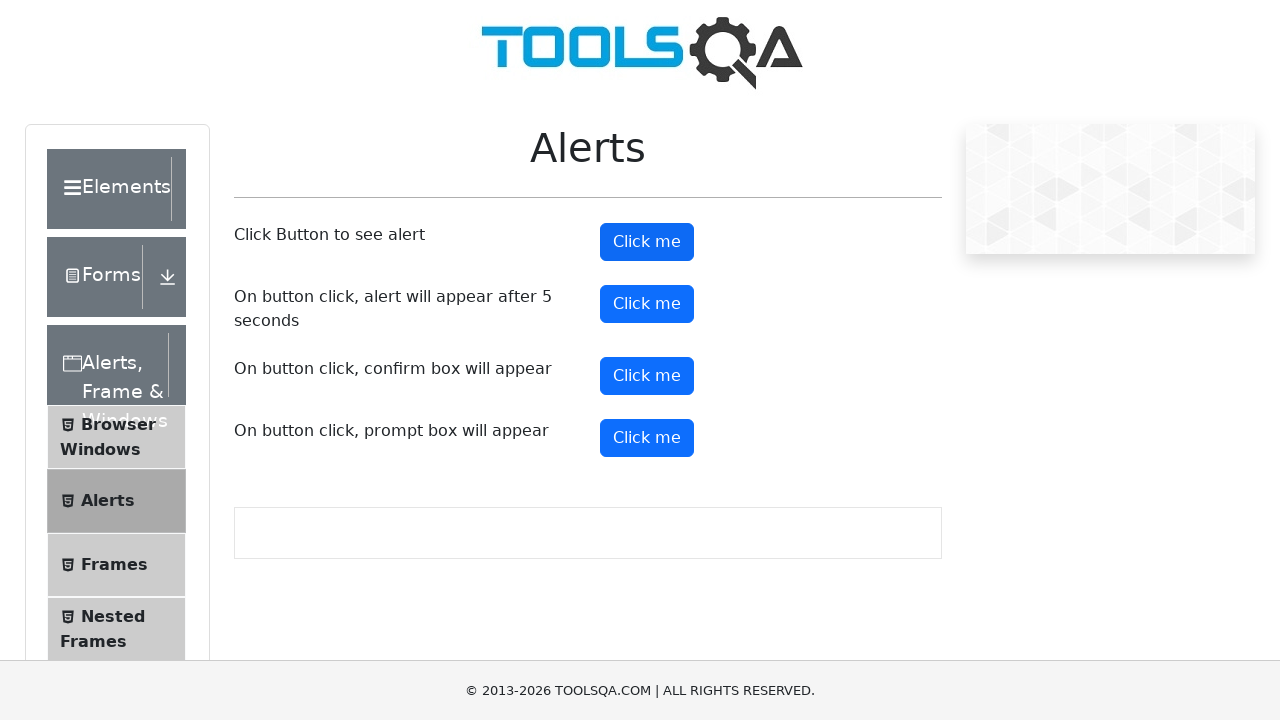

Set up listener to accept dialogs
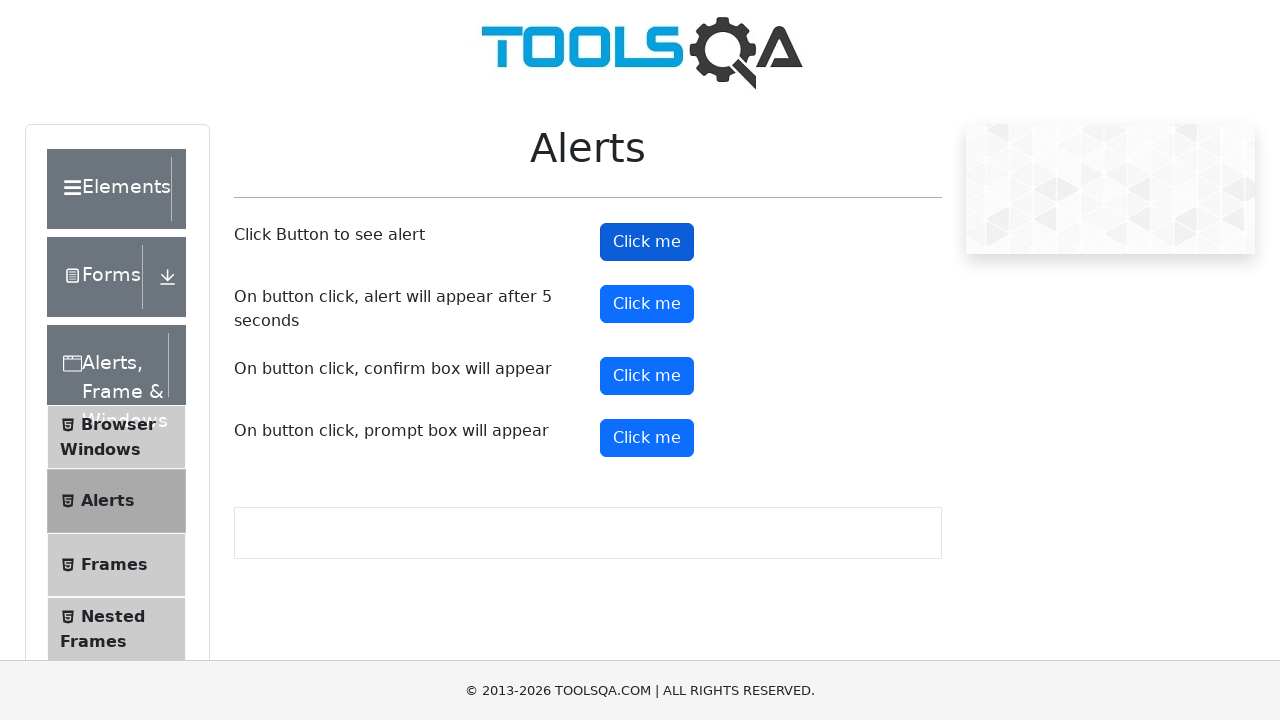

Clicked button to trigger confirmation dialog at (647, 376) on #confirmButton
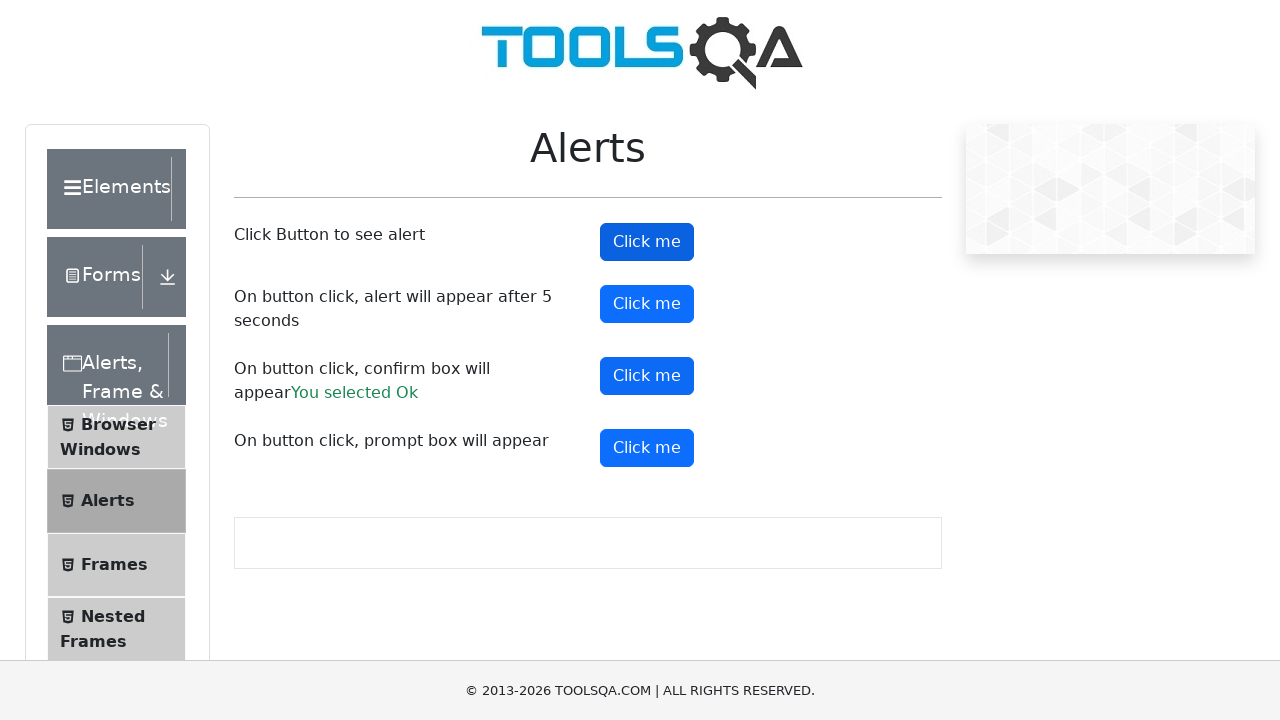

Set up handler for confirmation dialog
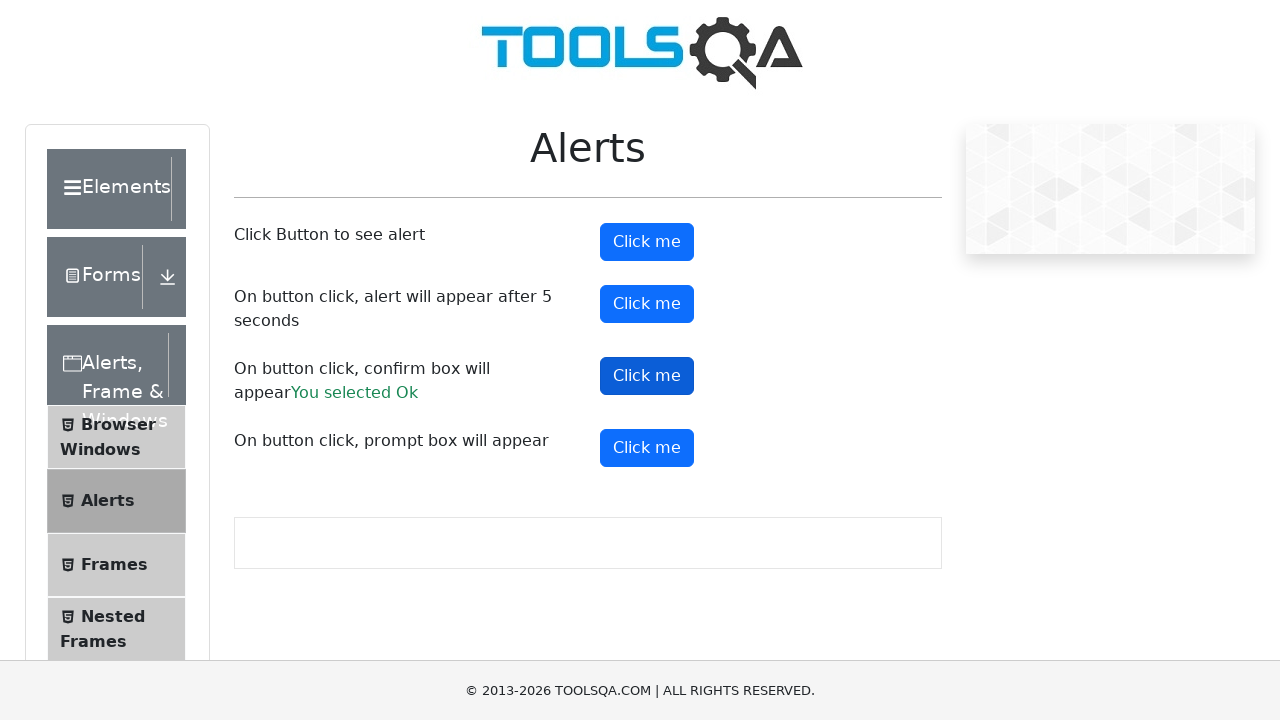

Set up handler for prompt dialog
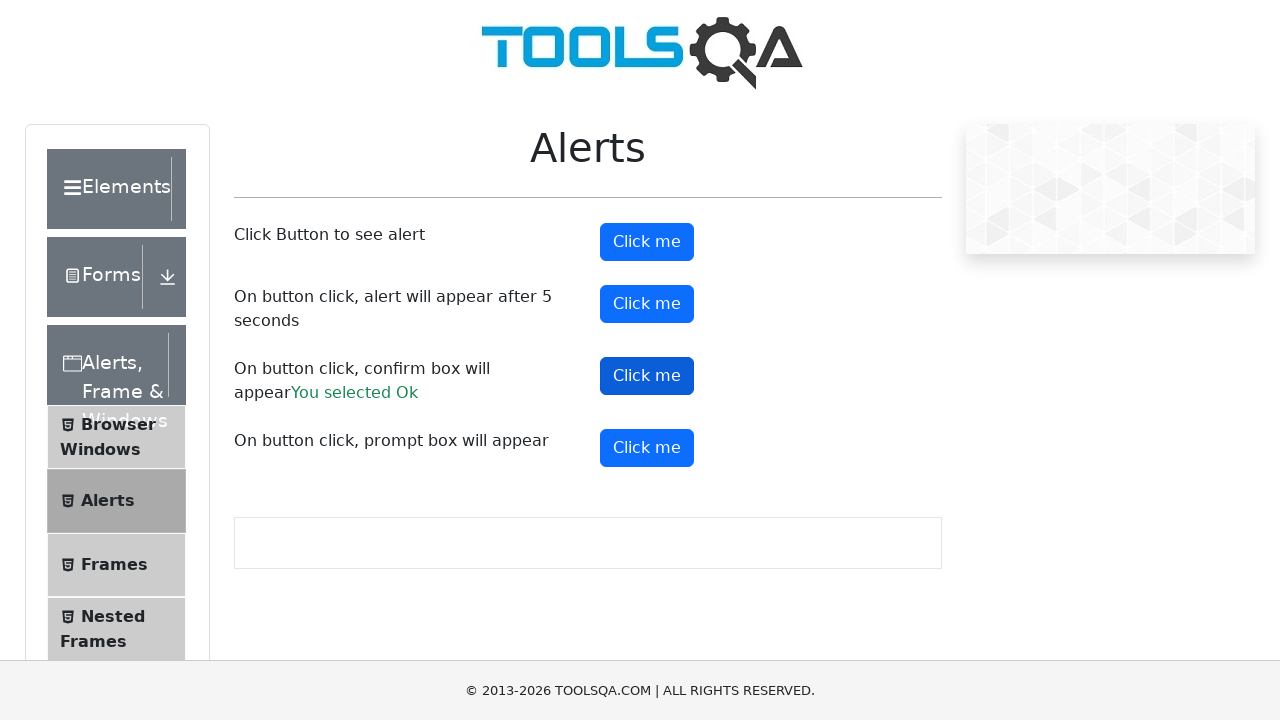

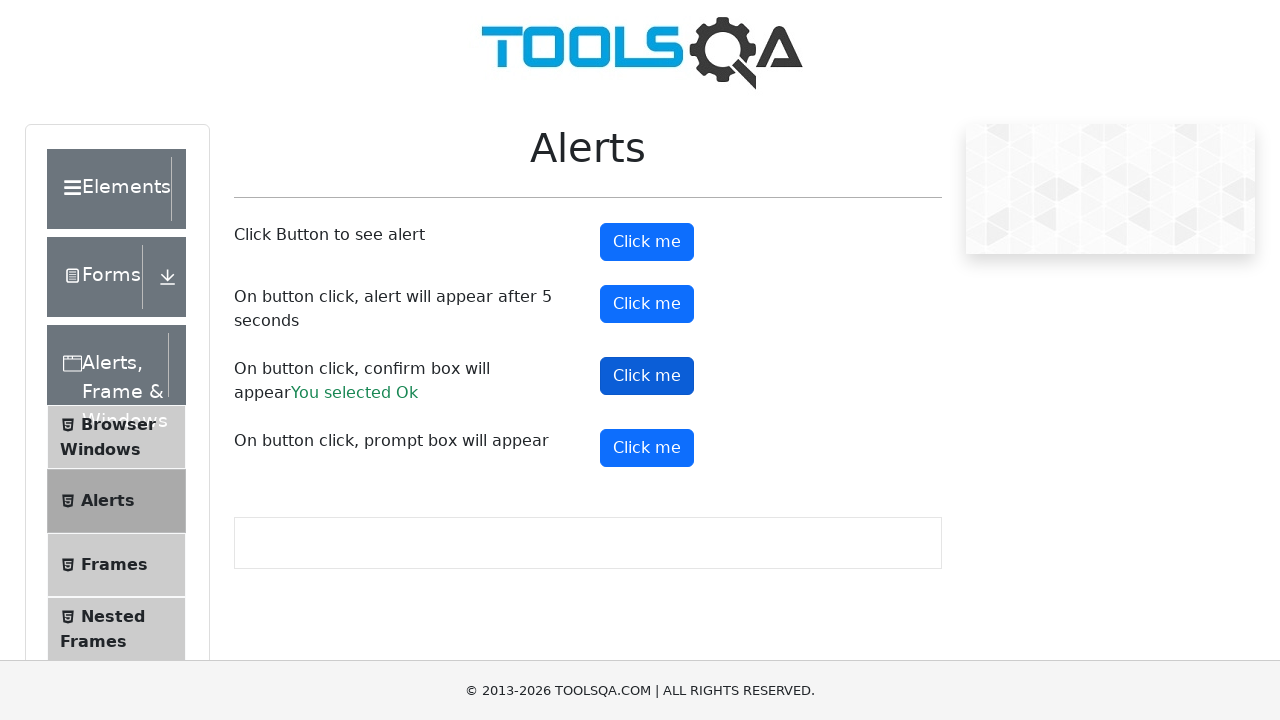